Navigates to OrangeHRM page, verifies the page title is "OrangeHRM", and locates the logo image element

Starting URL: http://alchemy.hguy.co/orangehrm

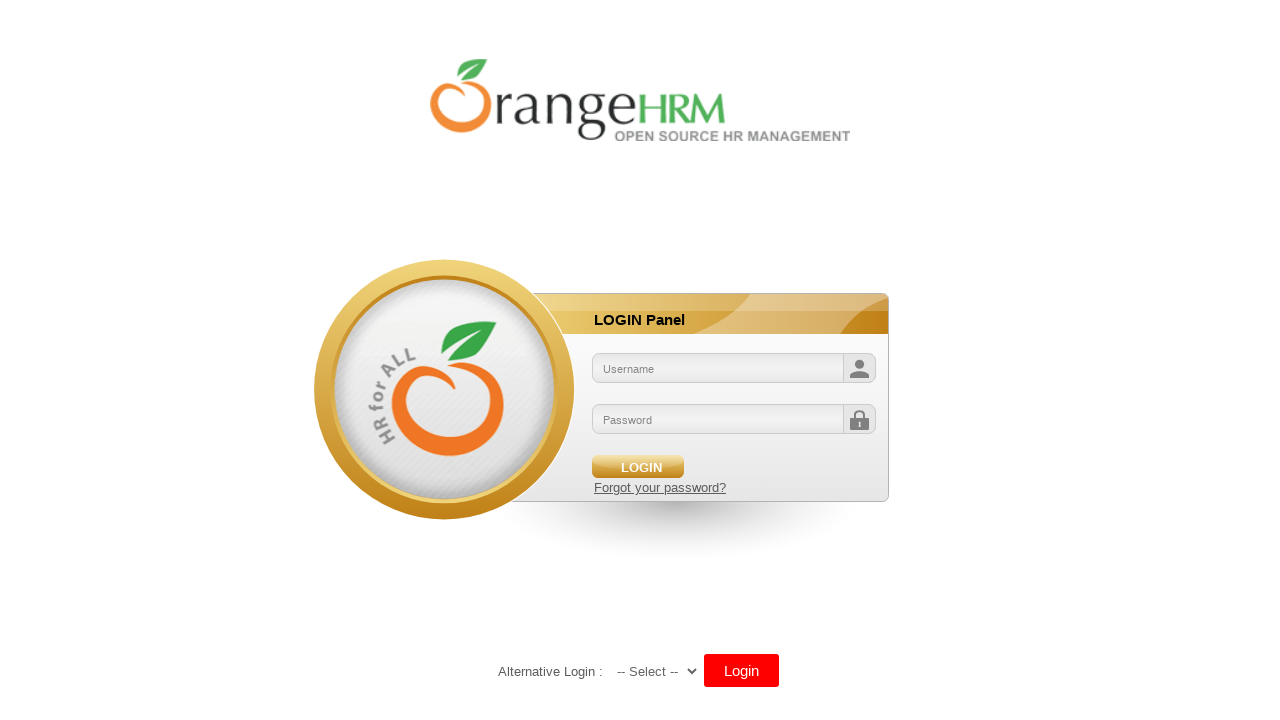

Navigated to OrangeHRM page at http://alchemy.hguy.co/orangehrm
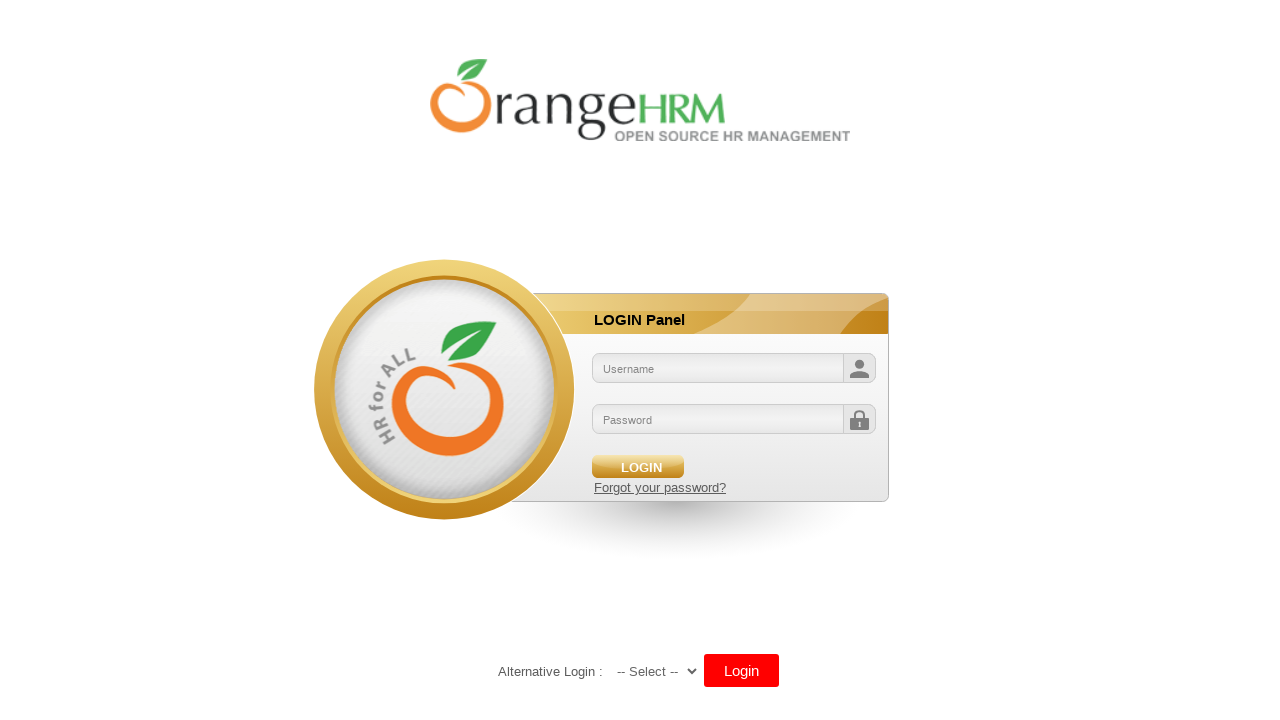

Verified page title is 'OrangeHRM'
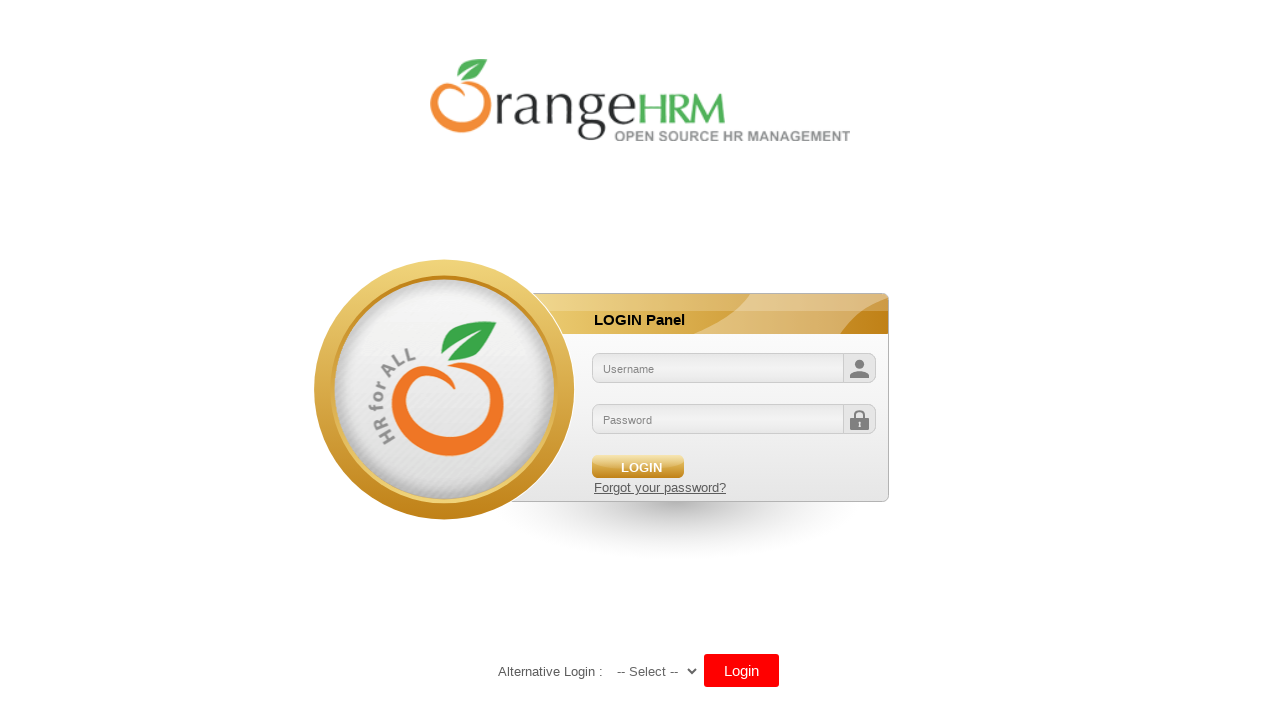

Located logo image element using XPath selector
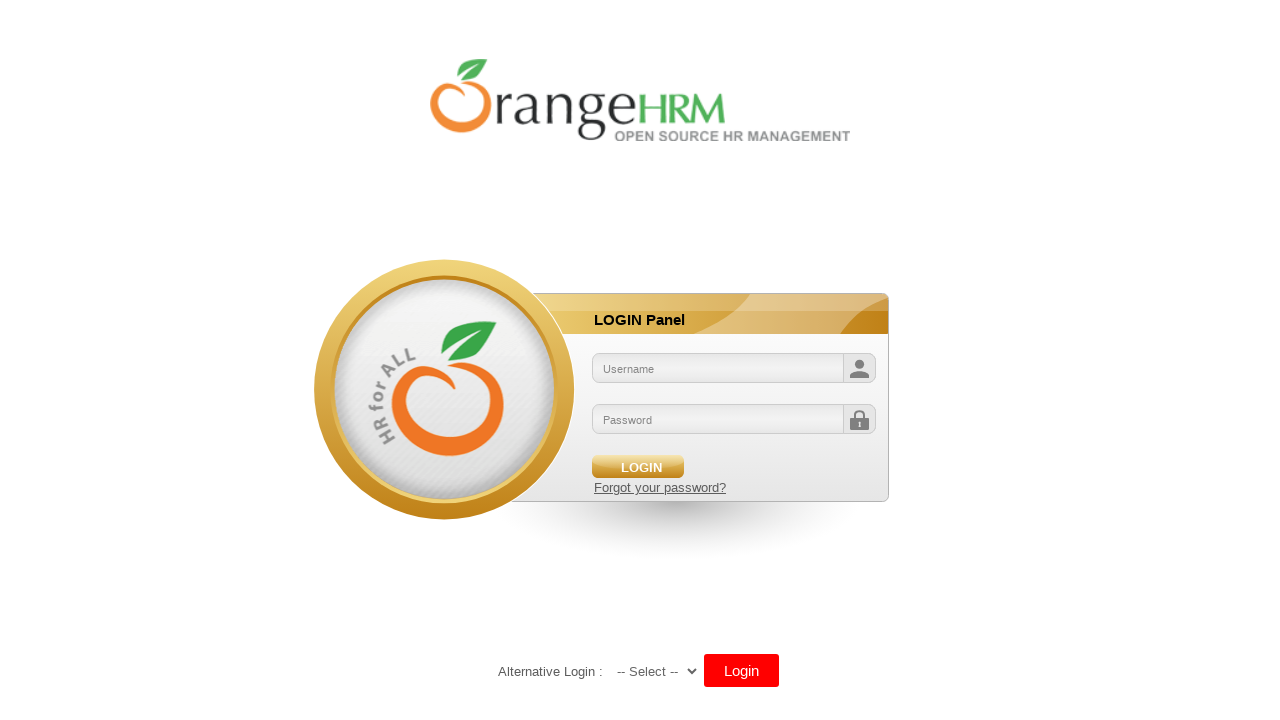

Logo image element is visible and ready
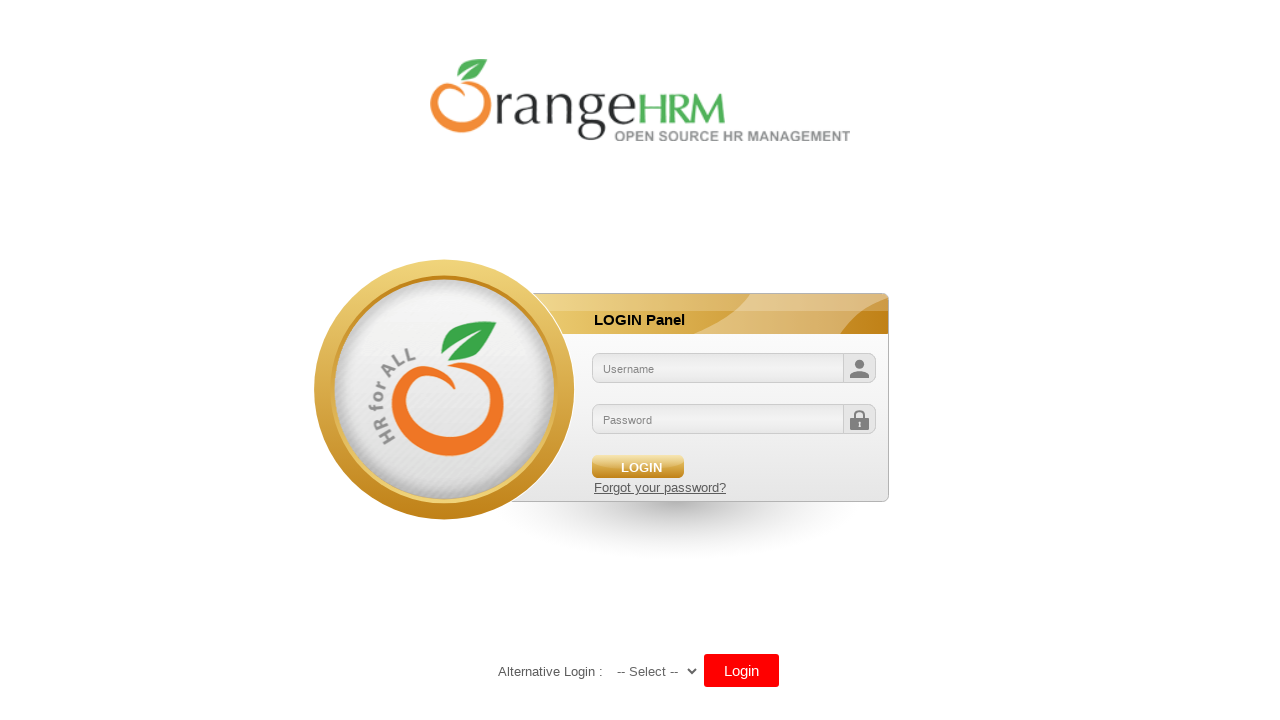

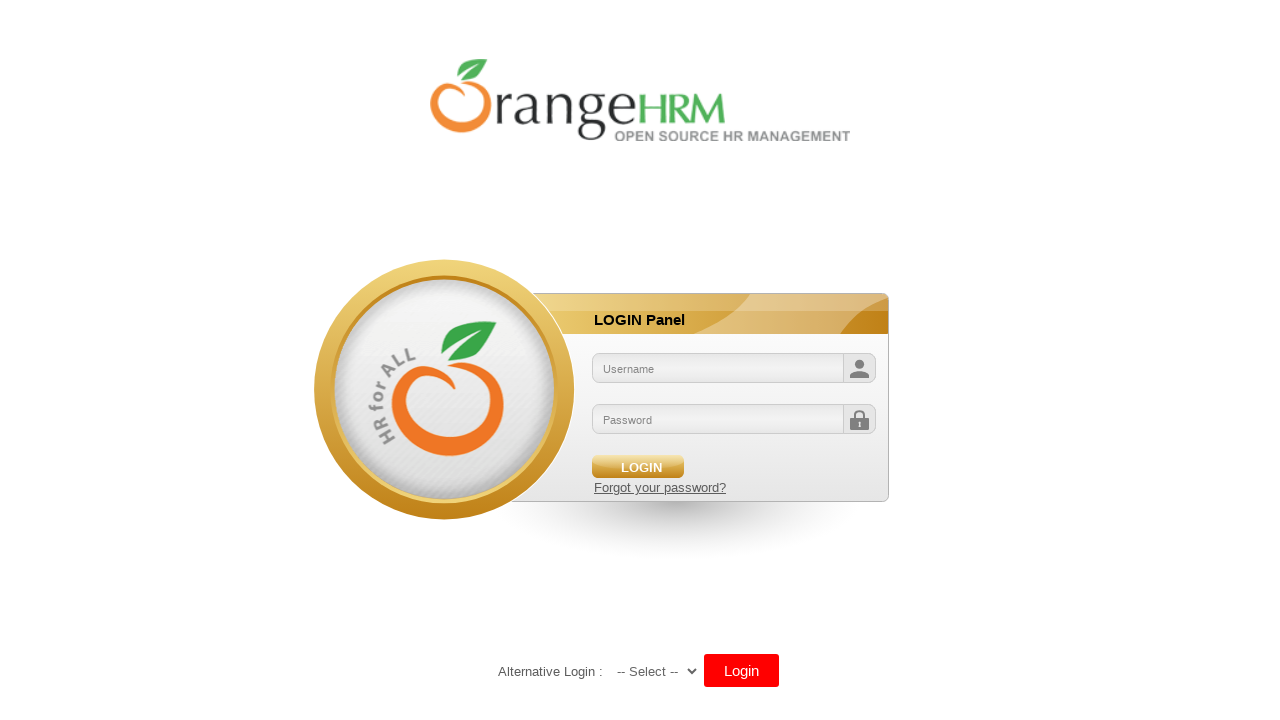